Navigates to the Broken Images page to verify image elements are present

Starting URL: http://the-internet.herokuapp.com/

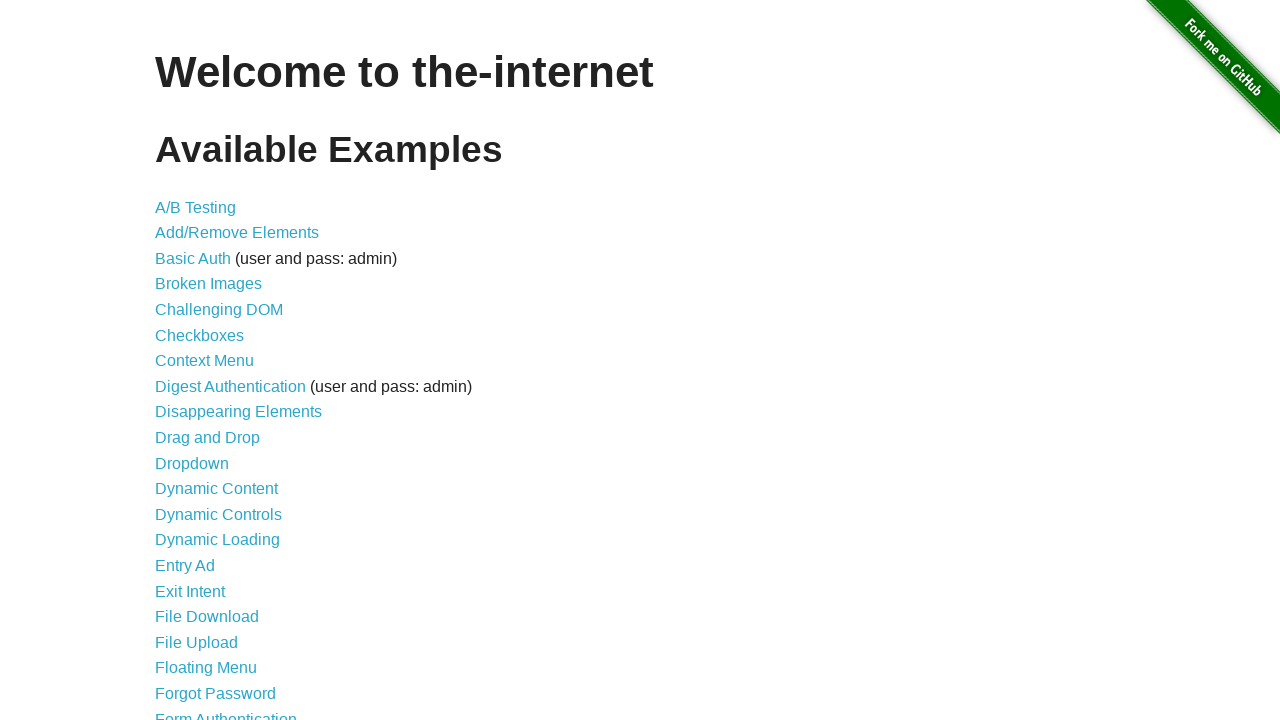

Clicked on Broken Images link at (208, 284) on #content > ul > li:nth-child(4) > a
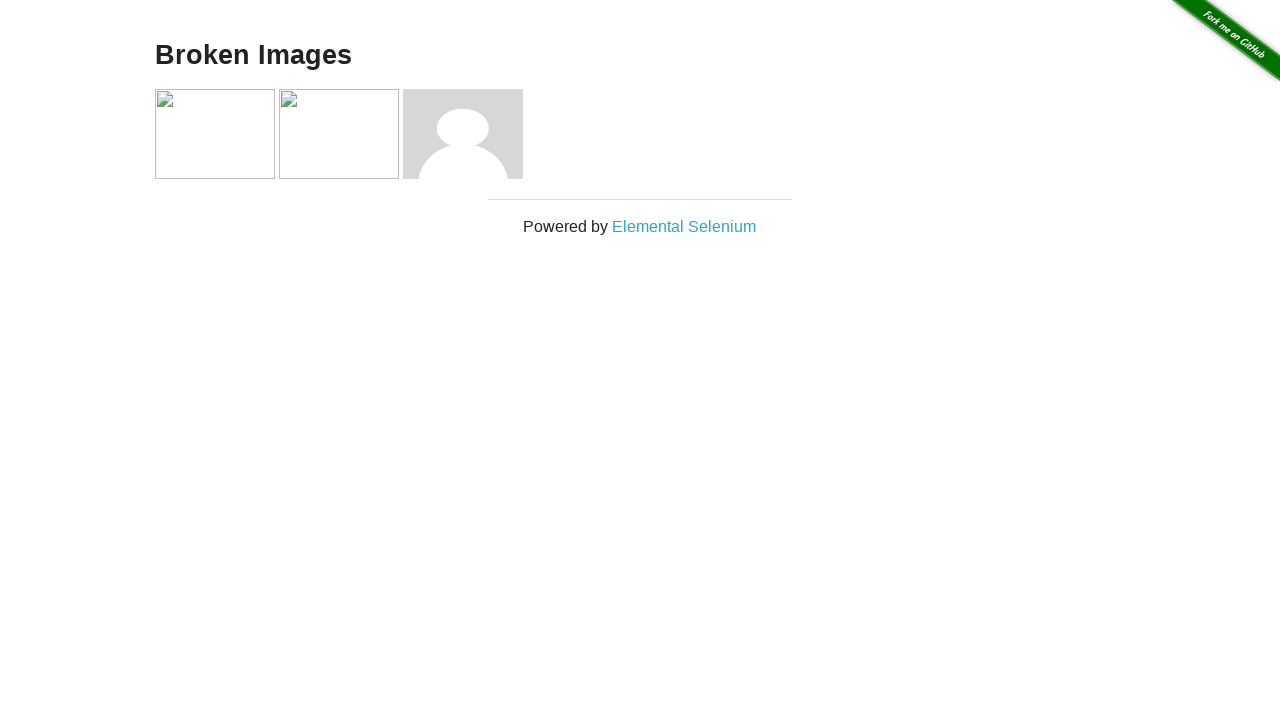

Broken Images page loaded with image elements present
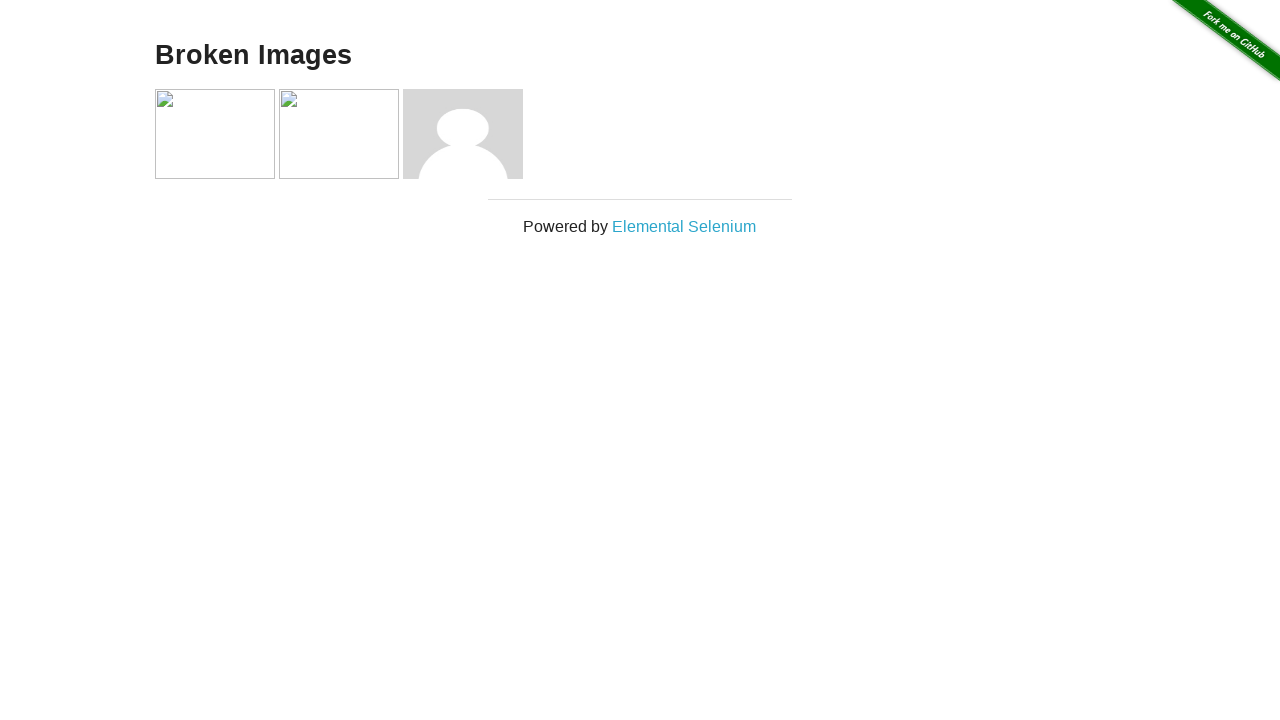

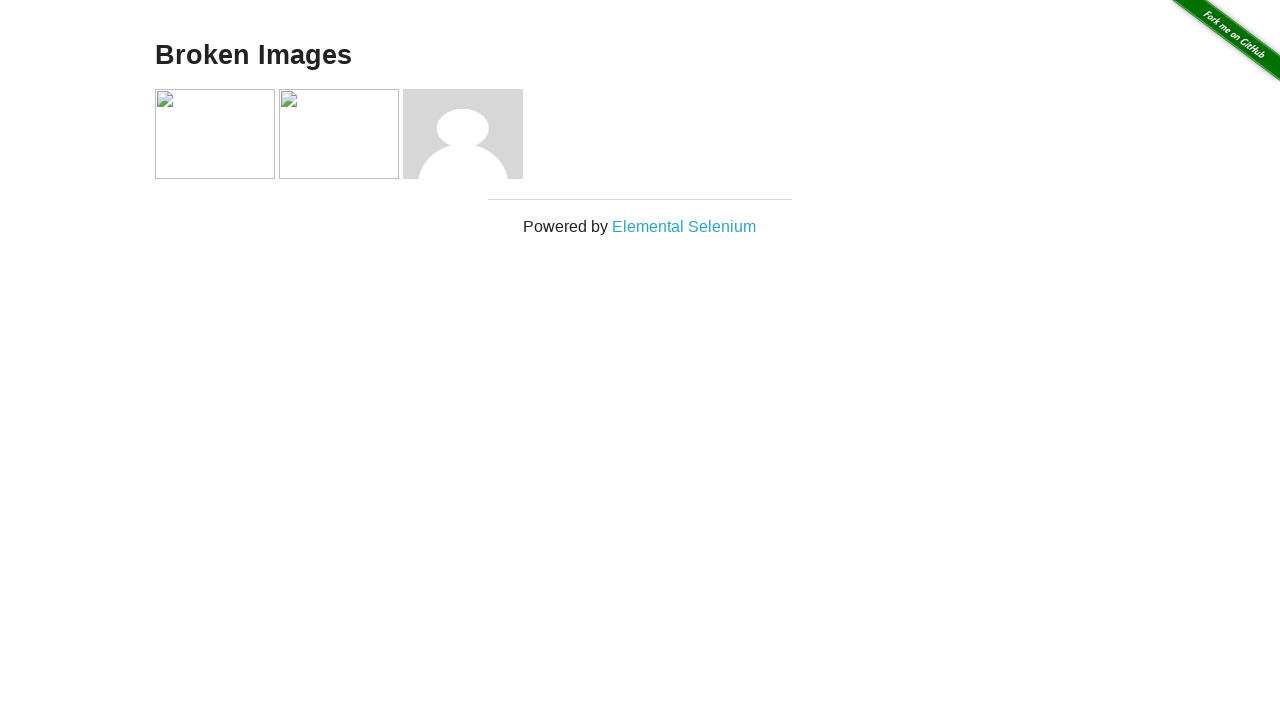